Tests JAL flight information search by selecting departure airport (Haneda/HND) and arrival airport (New Chitose/CTS) from dropdown menus and clicking the search button to view flight status.

Starting URL: https://www.jal.co.jp/jp/ja/other/weather_info_dom/

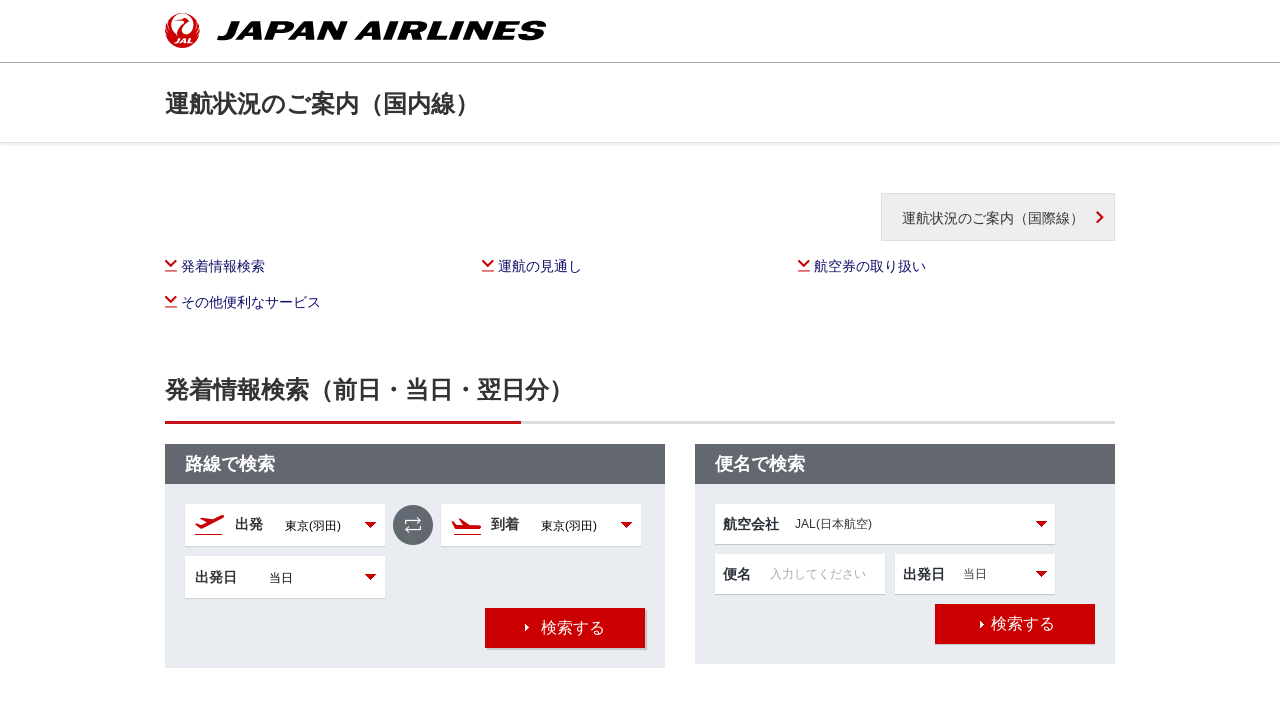

Selected Haneda (HND) as departure airport on #dep
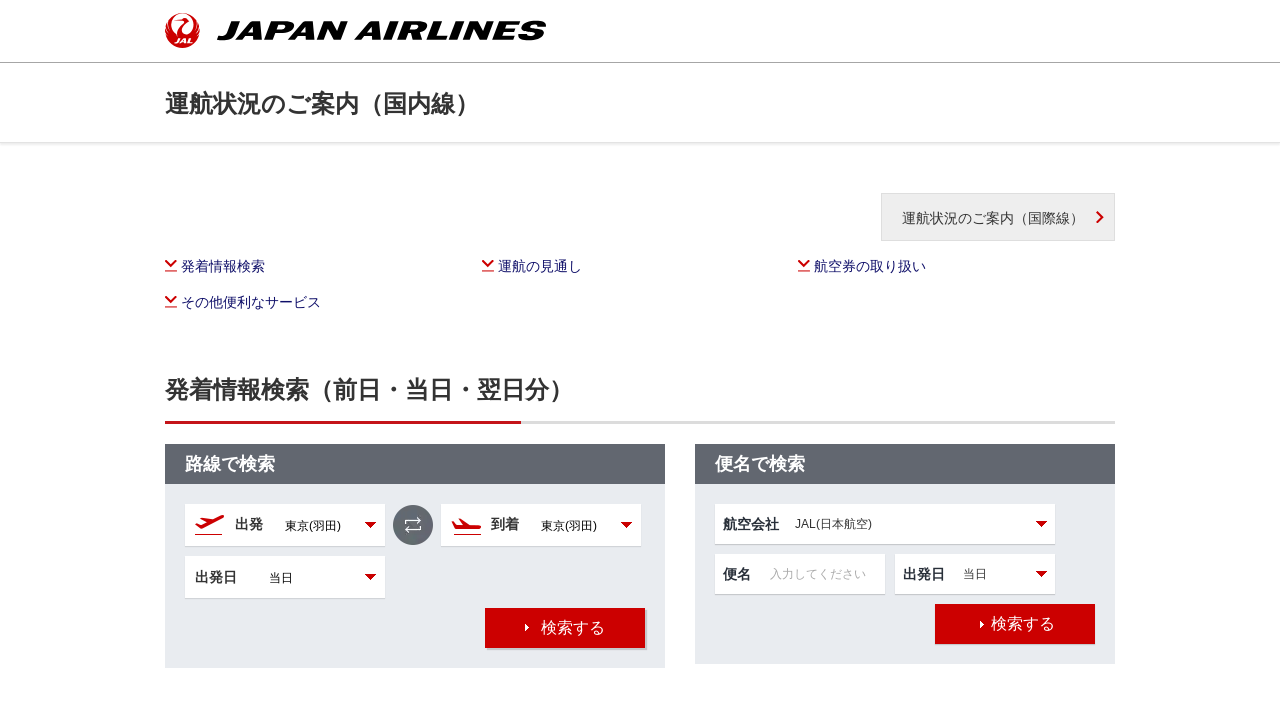

Selected New Chitose (CTS) as arrival airport on #arr
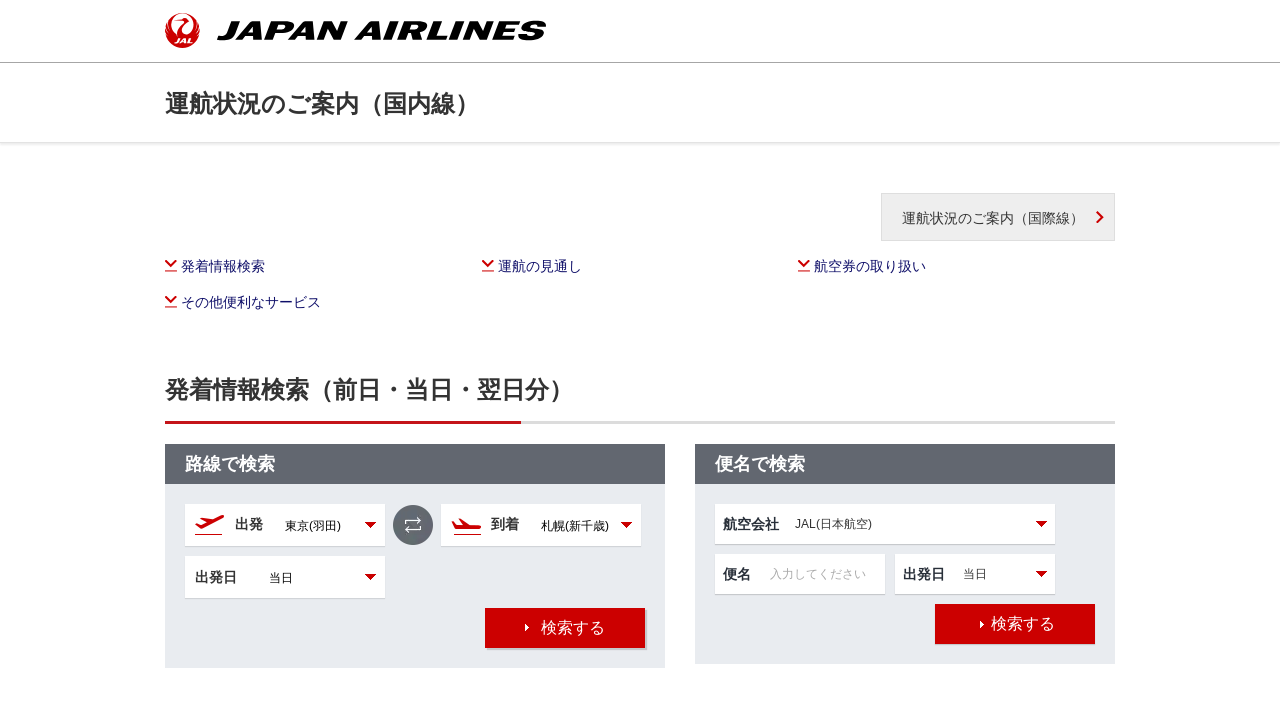

Clicked search button to view flight status at (565, 628) on xpath=//*[@id="wrapper"]/div/div/div[2]/div[2]/div/div/div[2]/div/div[4]/div/div
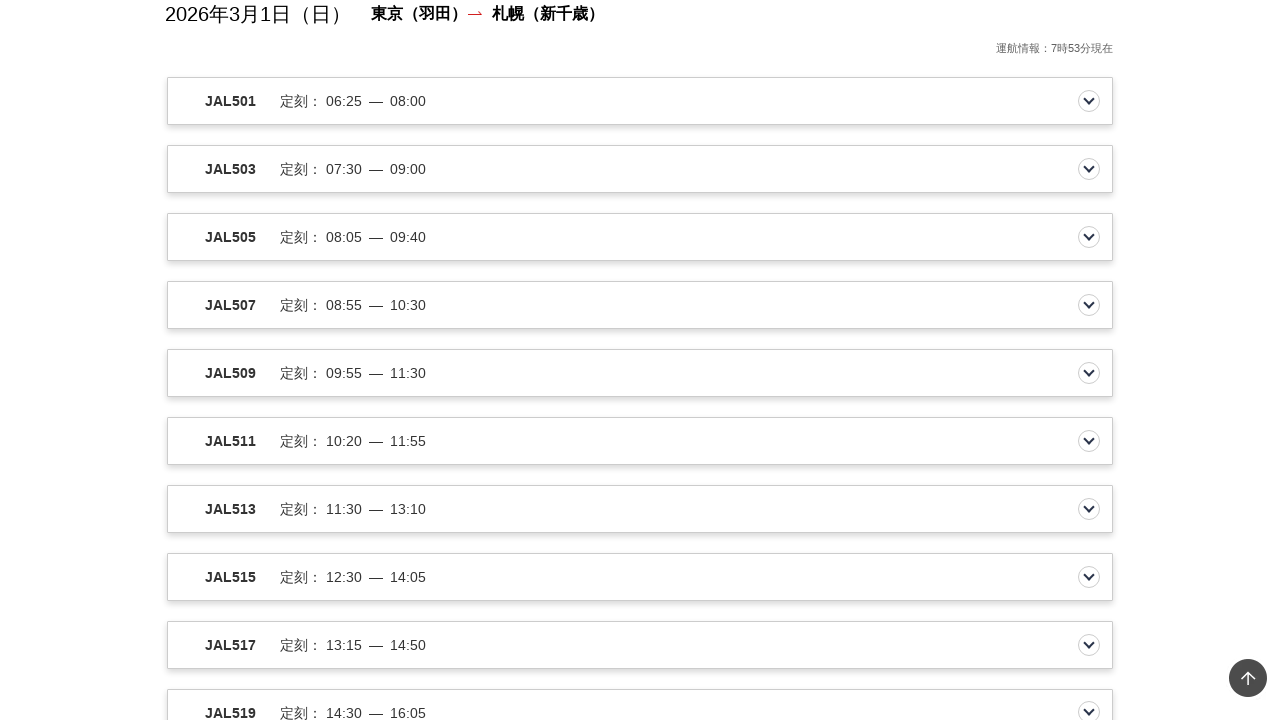

Flight results table loaded successfully
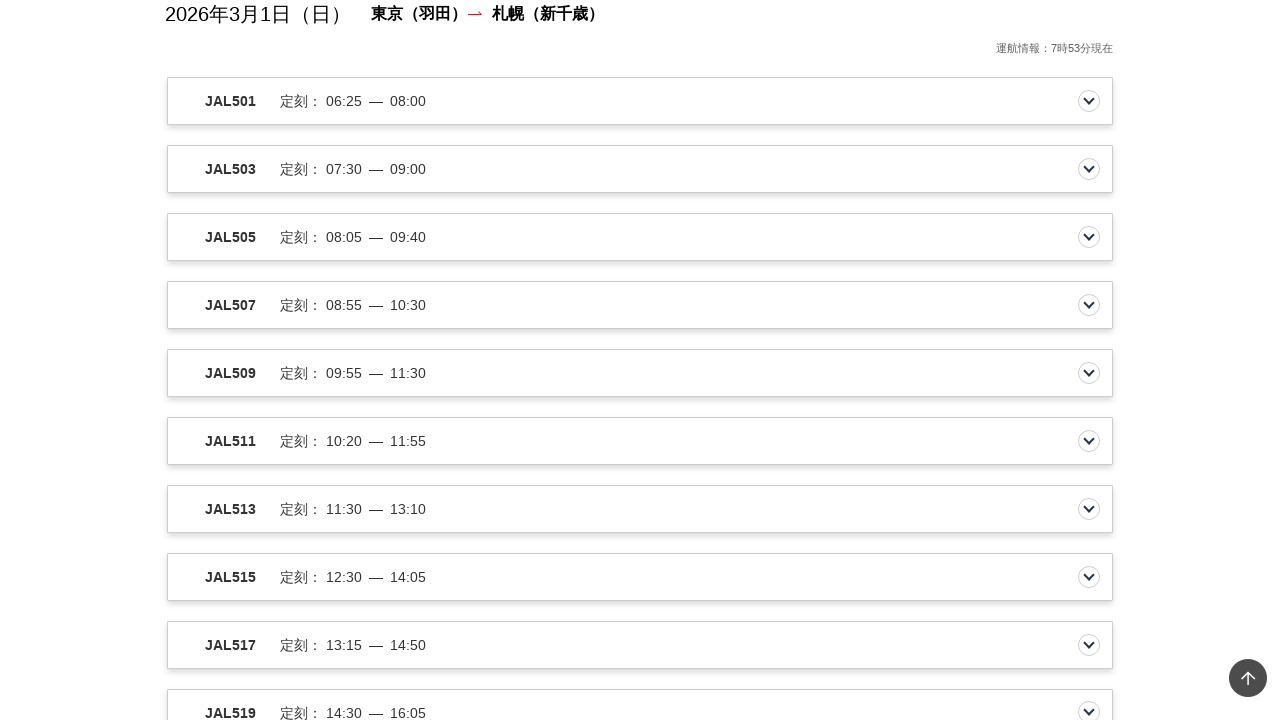

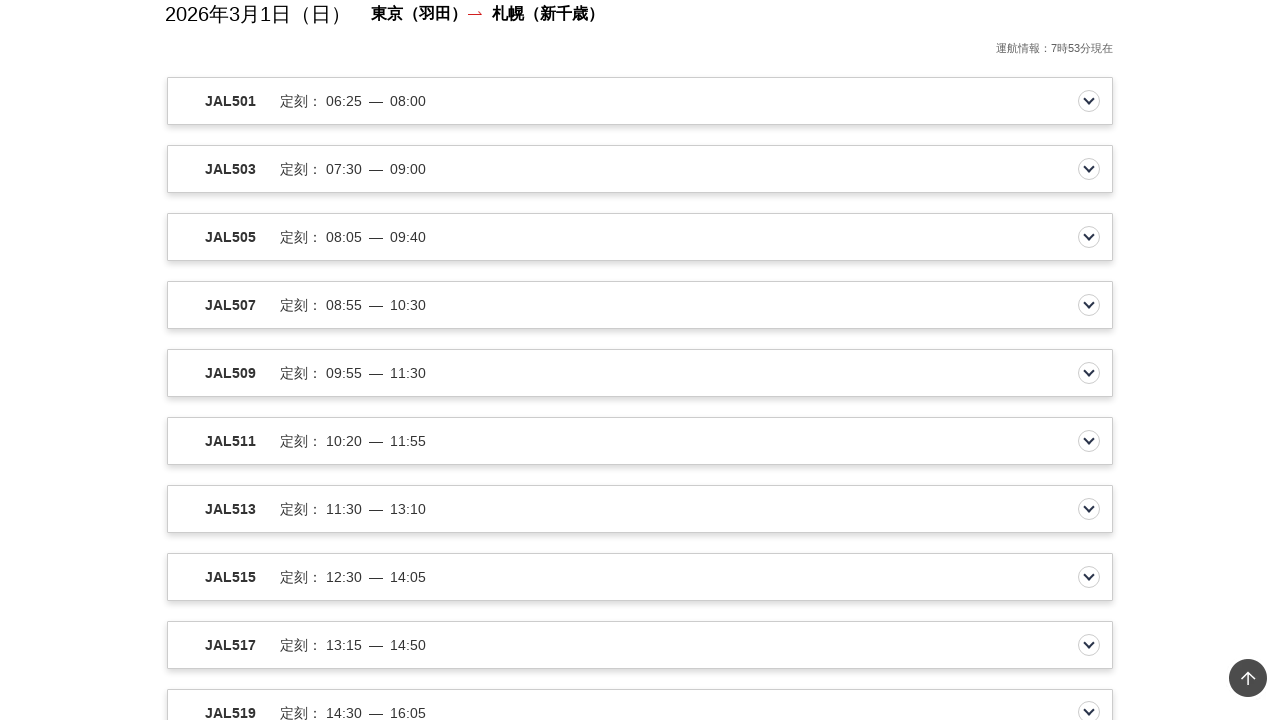